Tests filtering to display only active (non-completed) todo items

Starting URL: https://demo.playwright.dev/todomvc

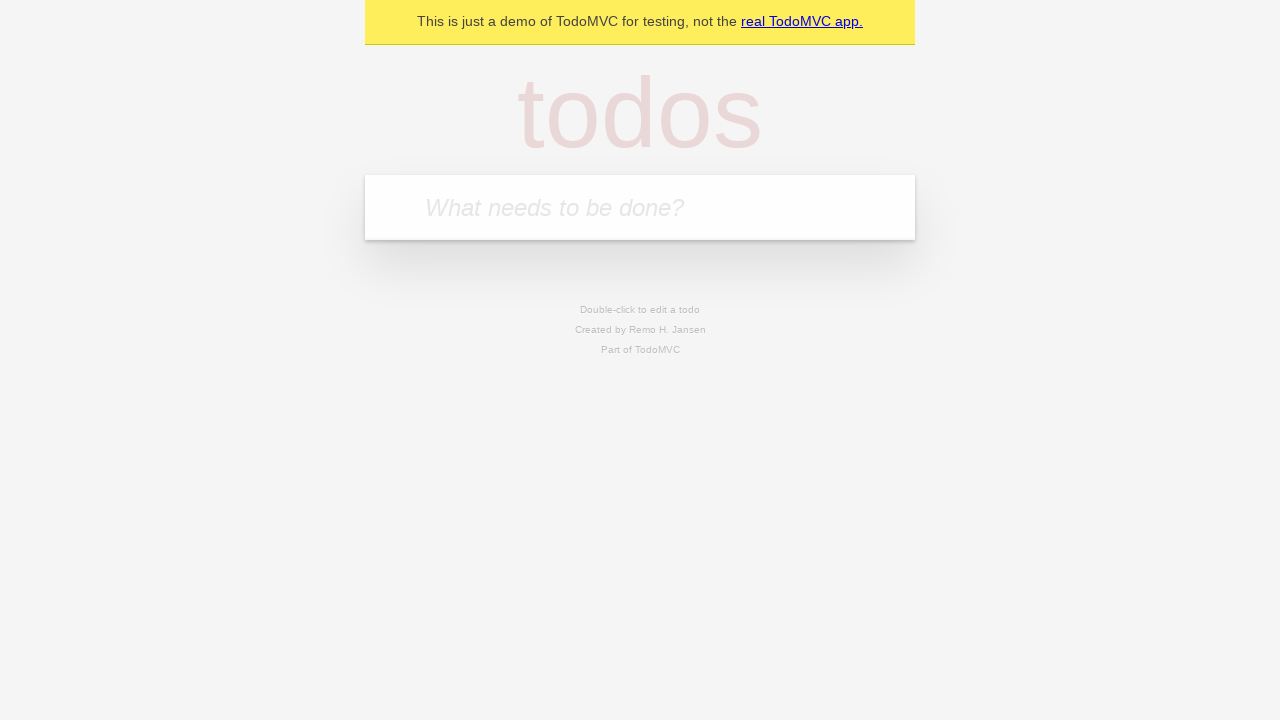

Filled todo input with 'buy some cheese' on internal:attr=[placeholder="What needs to be done?"i]
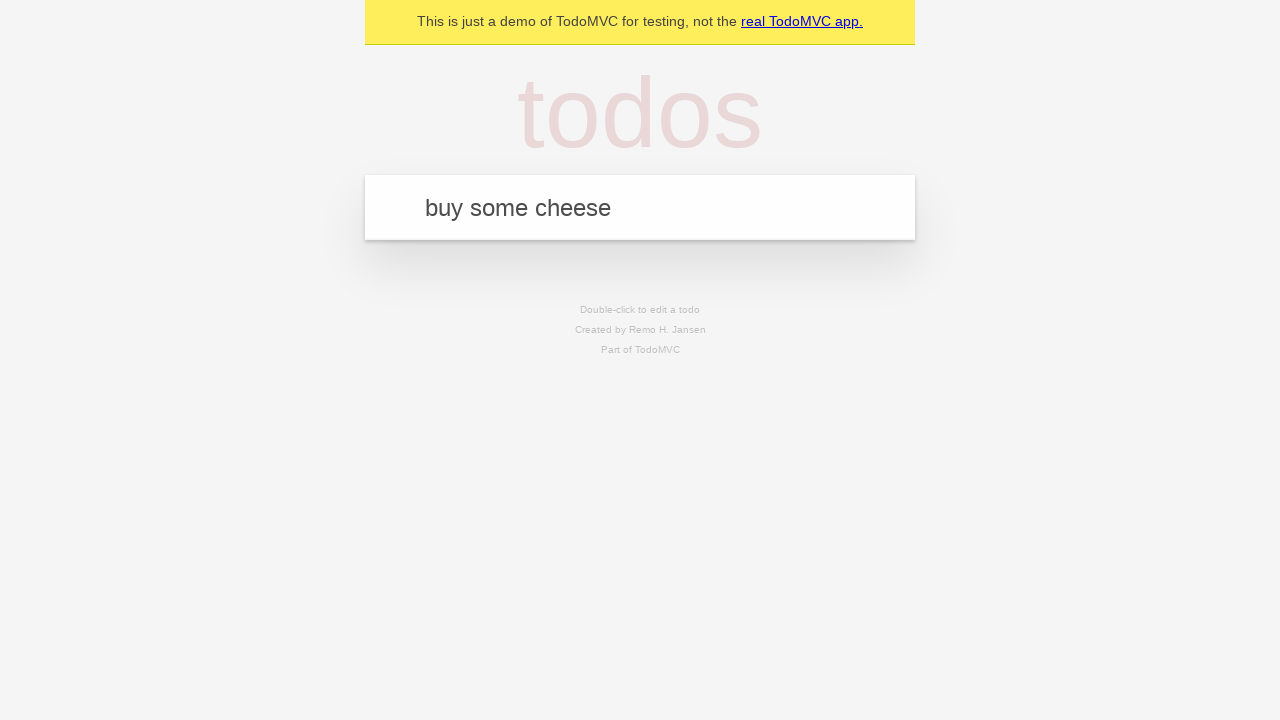

Pressed Enter to add first todo on internal:attr=[placeholder="What needs to be done?"i]
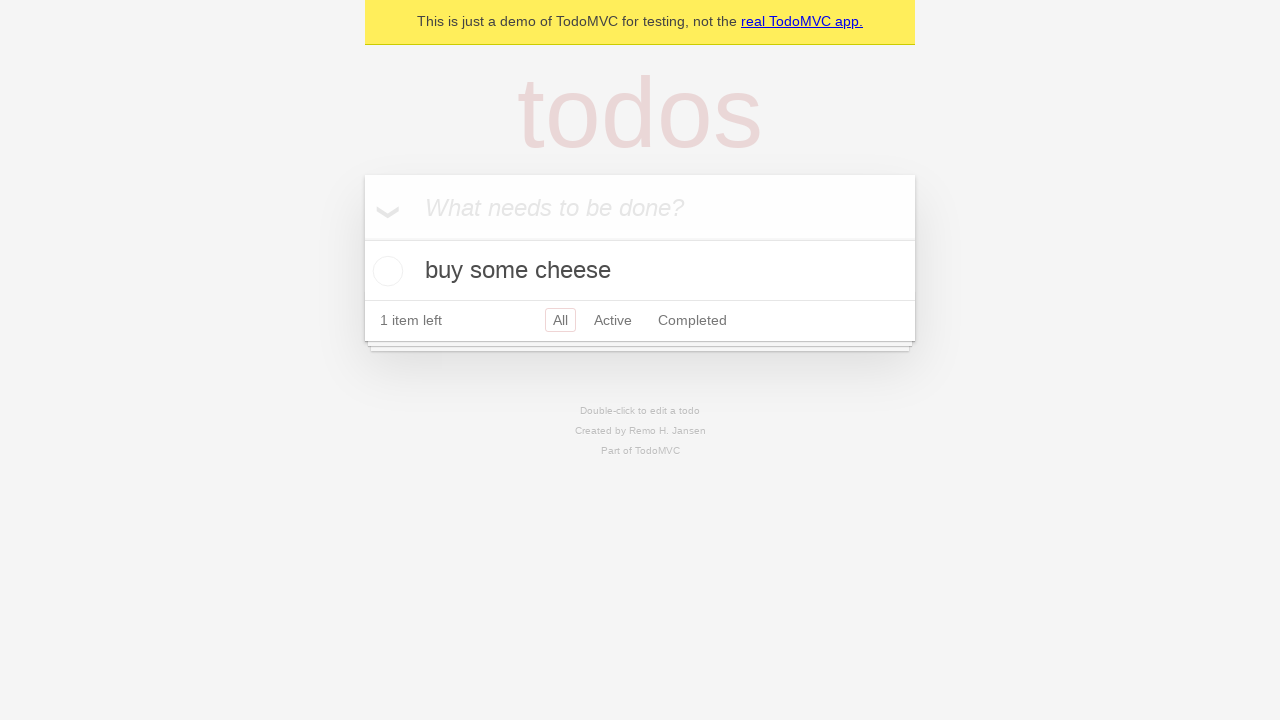

Filled todo input with 'feed the cat' on internal:attr=[placeholder="What needs to be done?"i]
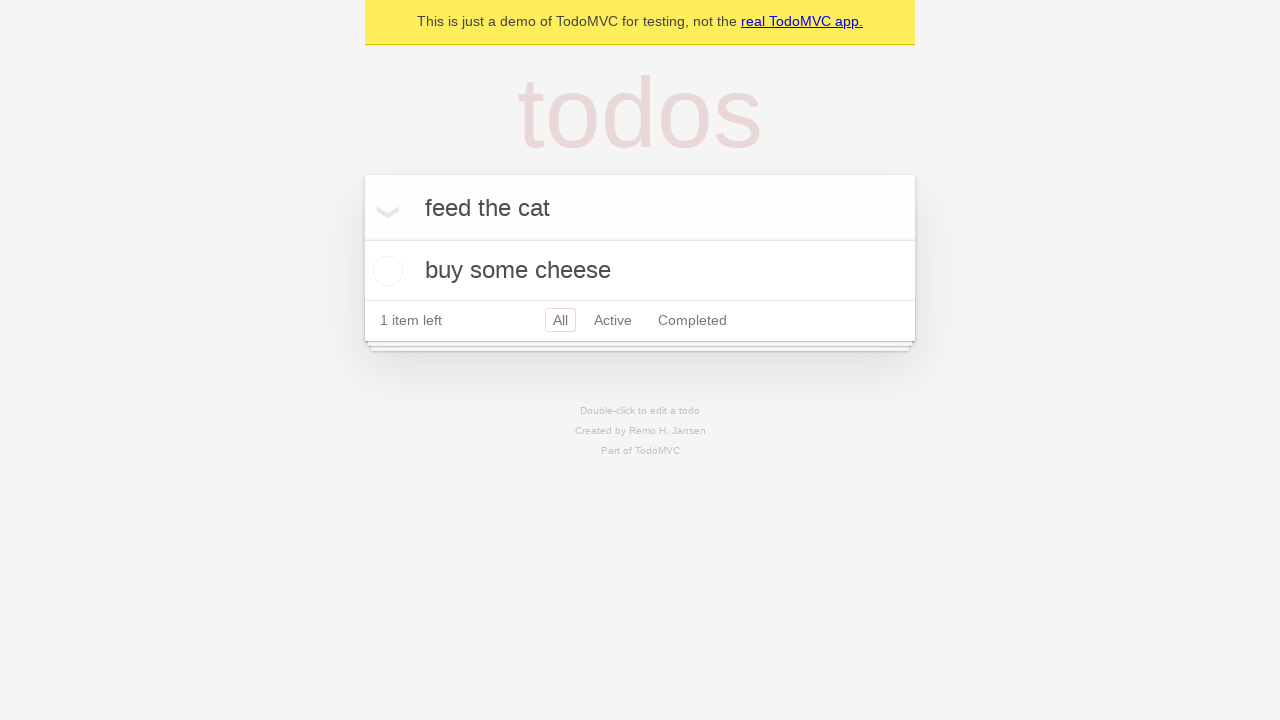

Pressed Enter to add second todo on internal:attr=[placeholder="What needs to be done?"i]
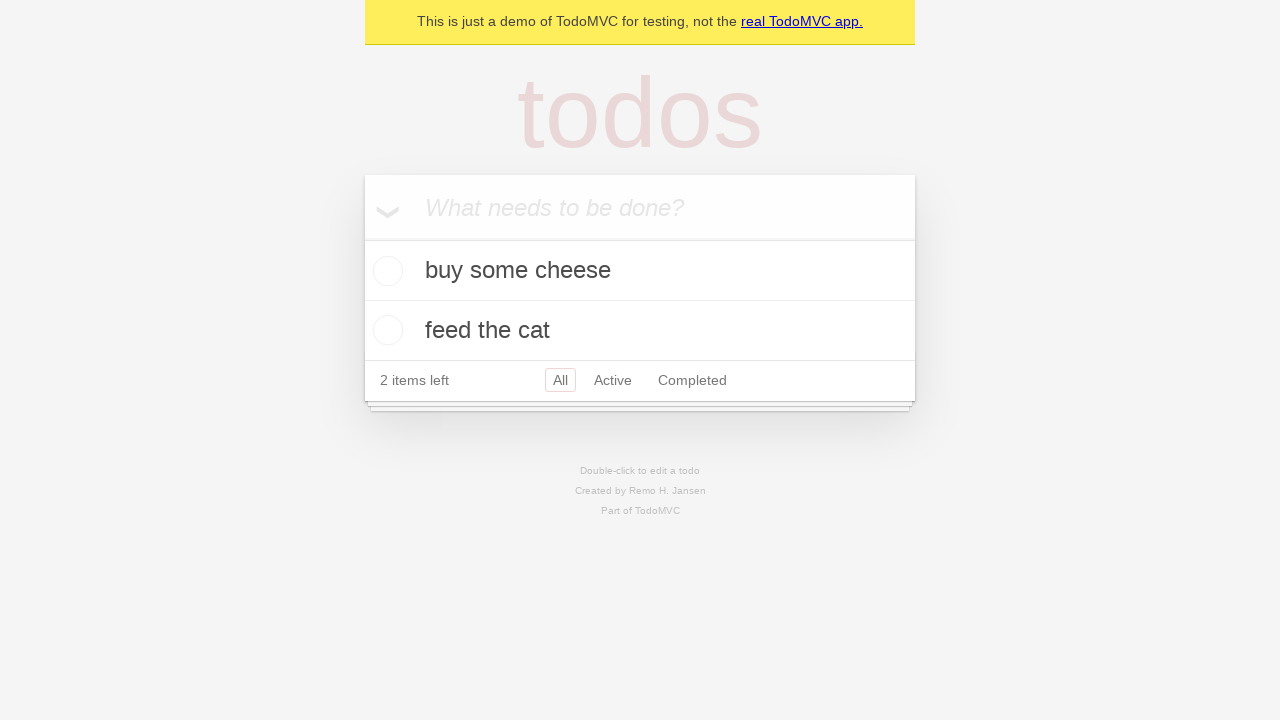

Filled todo input with 'book a doctors appointment' on internal:attr=[placeholder="What needs to be done?"i]
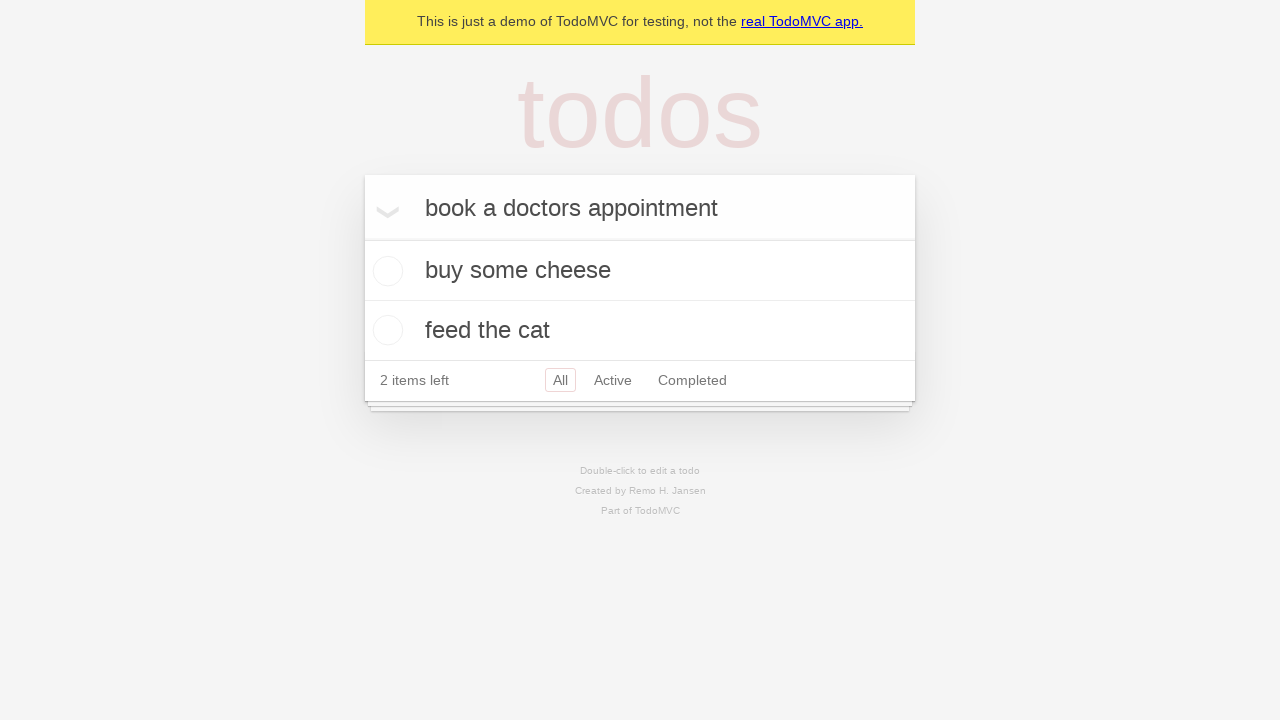

Pressed Enter to add third todo on internal:attr=[placeholder="What needs to be done?"i]
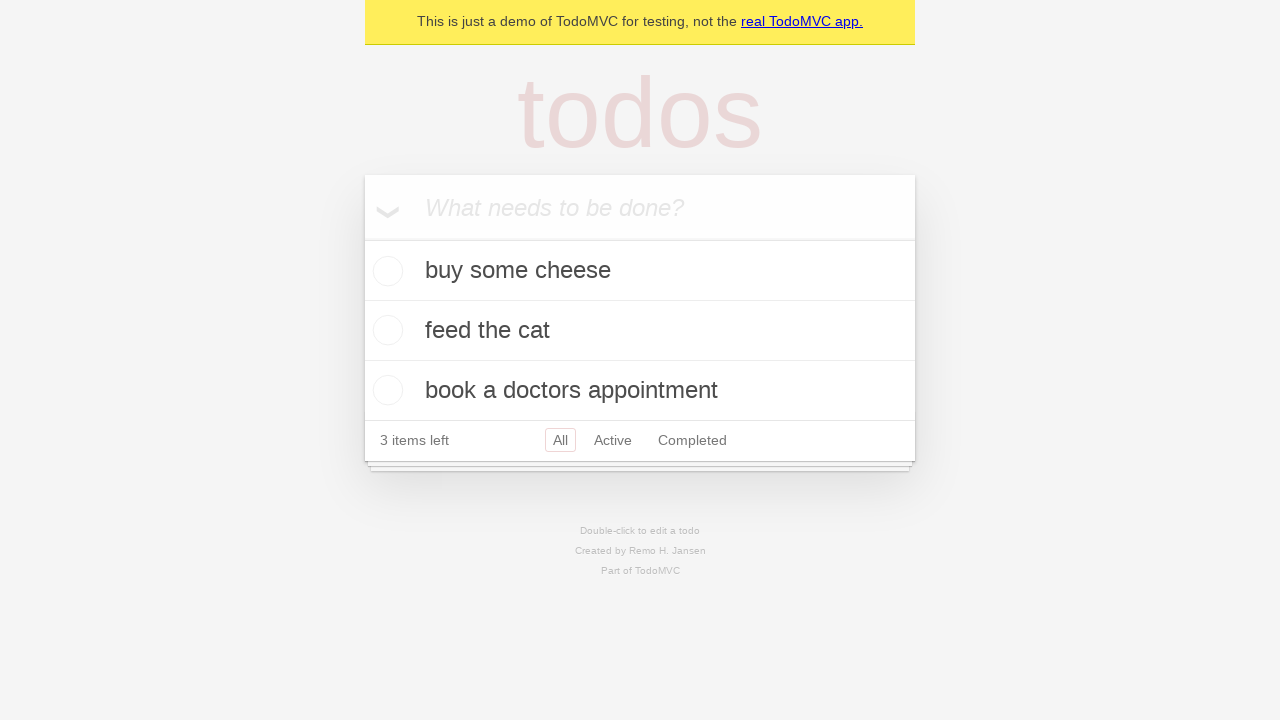

Checked the second todo item to mark it as completed at (385, 330) on internal:testid=[data-testid="todo-item"s] >> nth=1 >> internal:role=checkbox
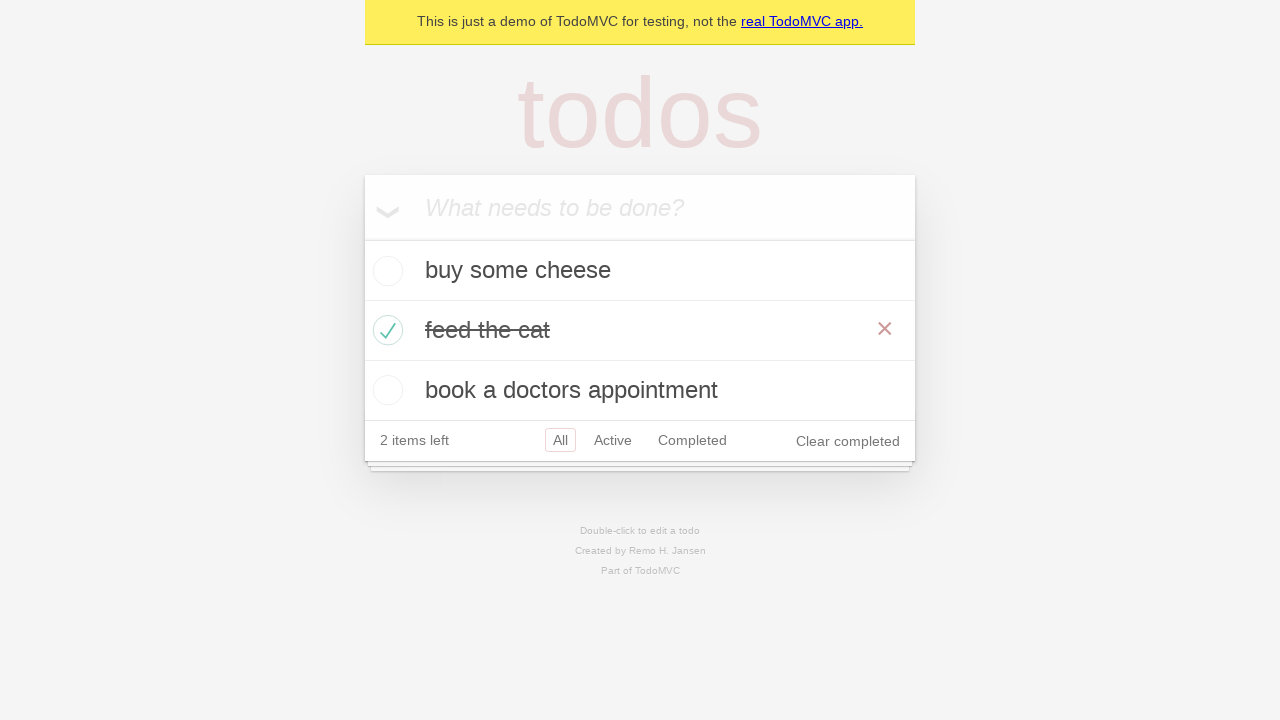

Clicked Active filter to display only active (non-completed) items at (613, 440) on internal:role=link[name="Active"i]
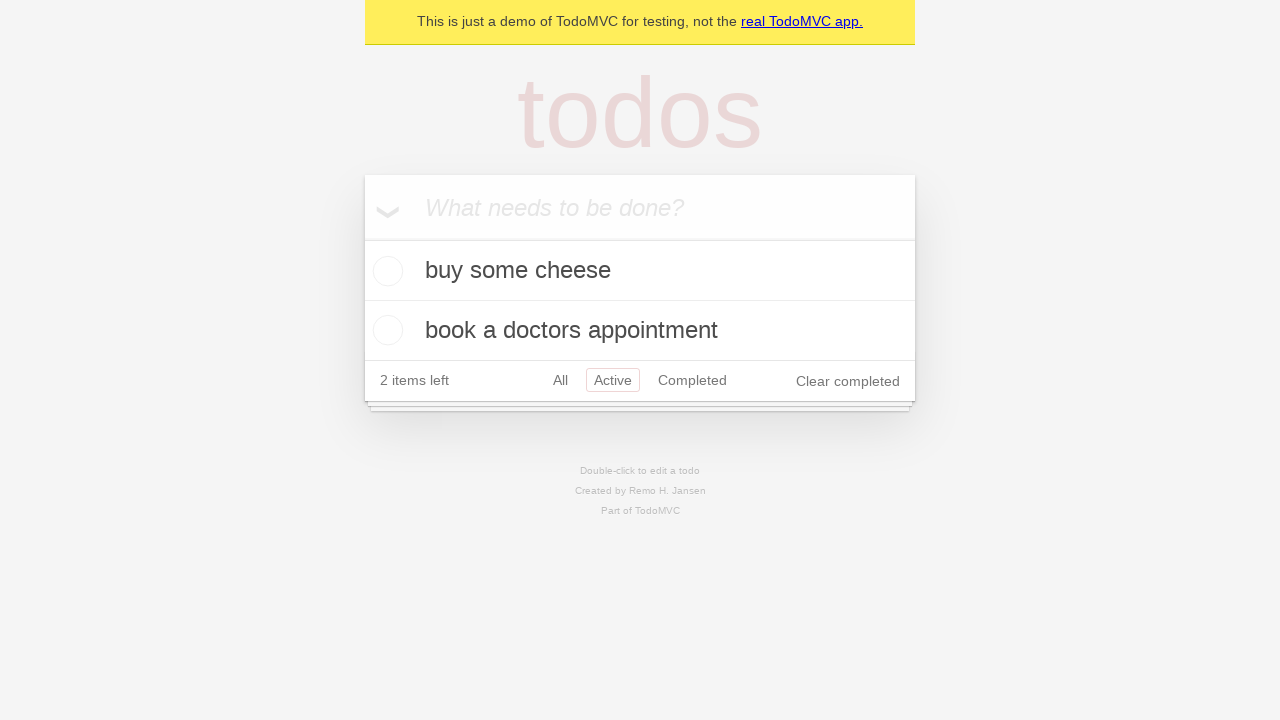

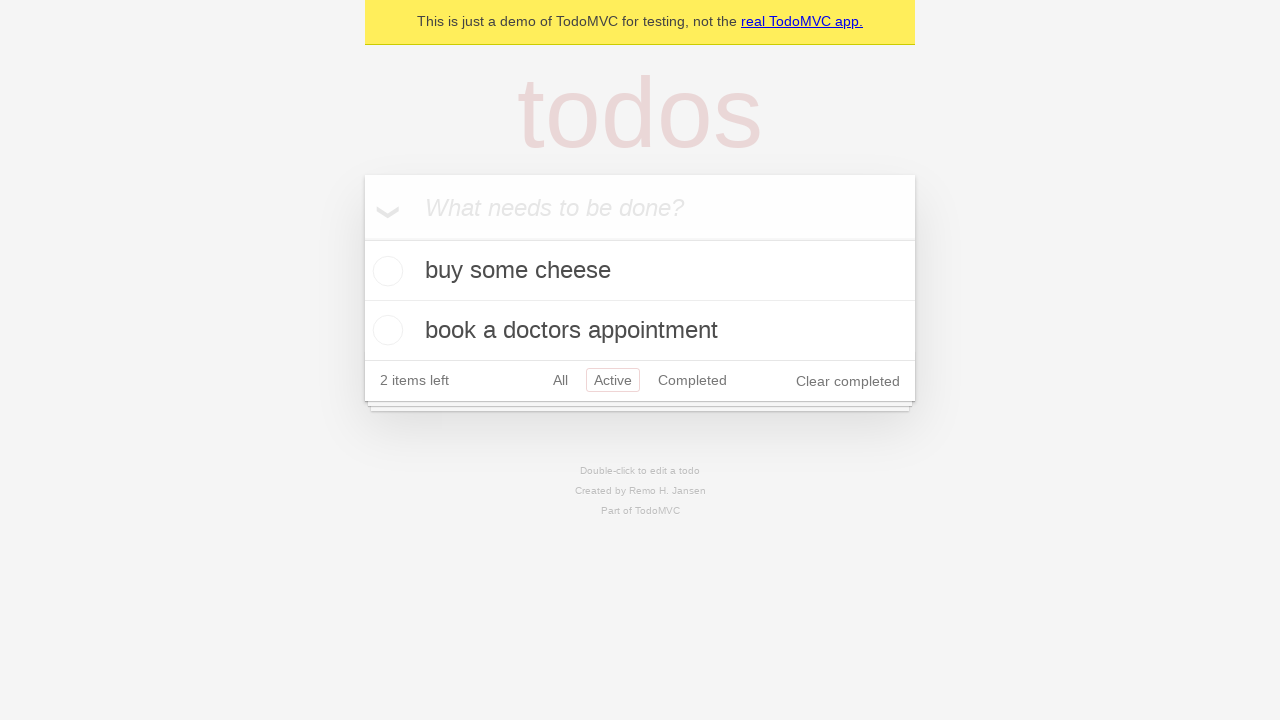